Opens footer links in new tabs by simulating Ctrl+Click on each link in the first column of the footer, then switches between all opened tabs

Starting URL: https://rahulshettyacademy.com/AutomationPractice/

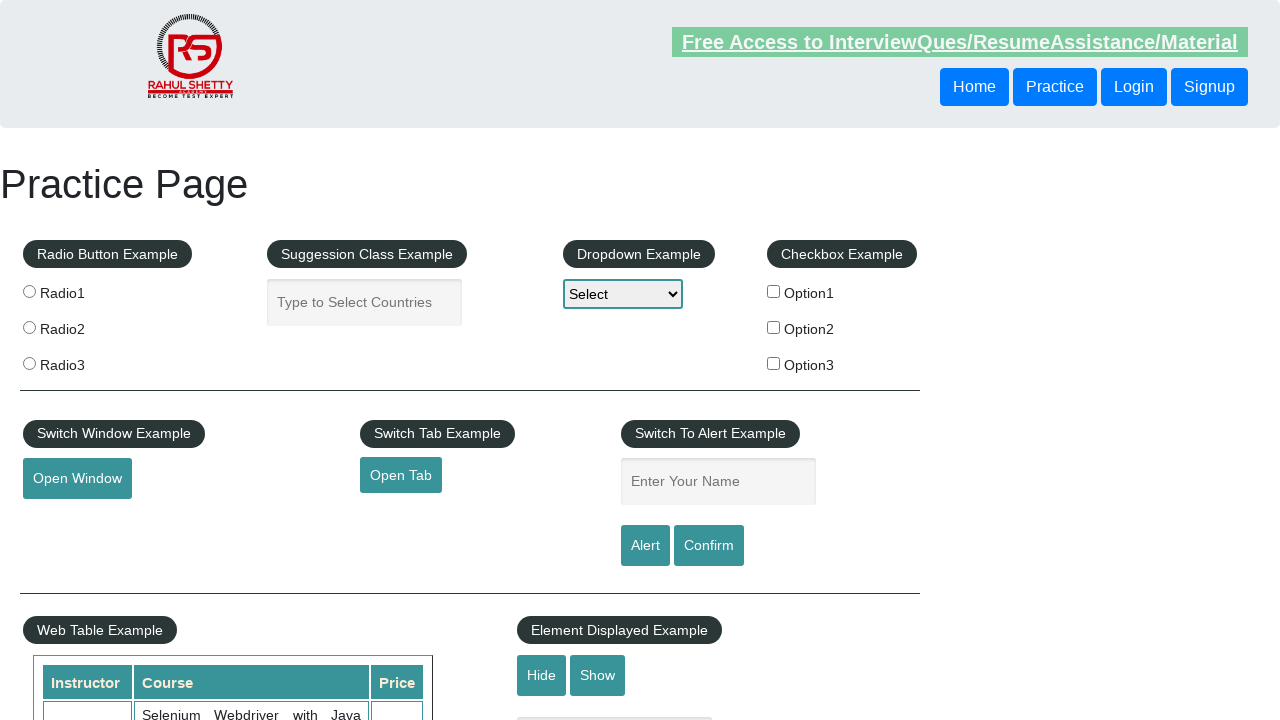

Located footer section with ID 'gf-BIG'
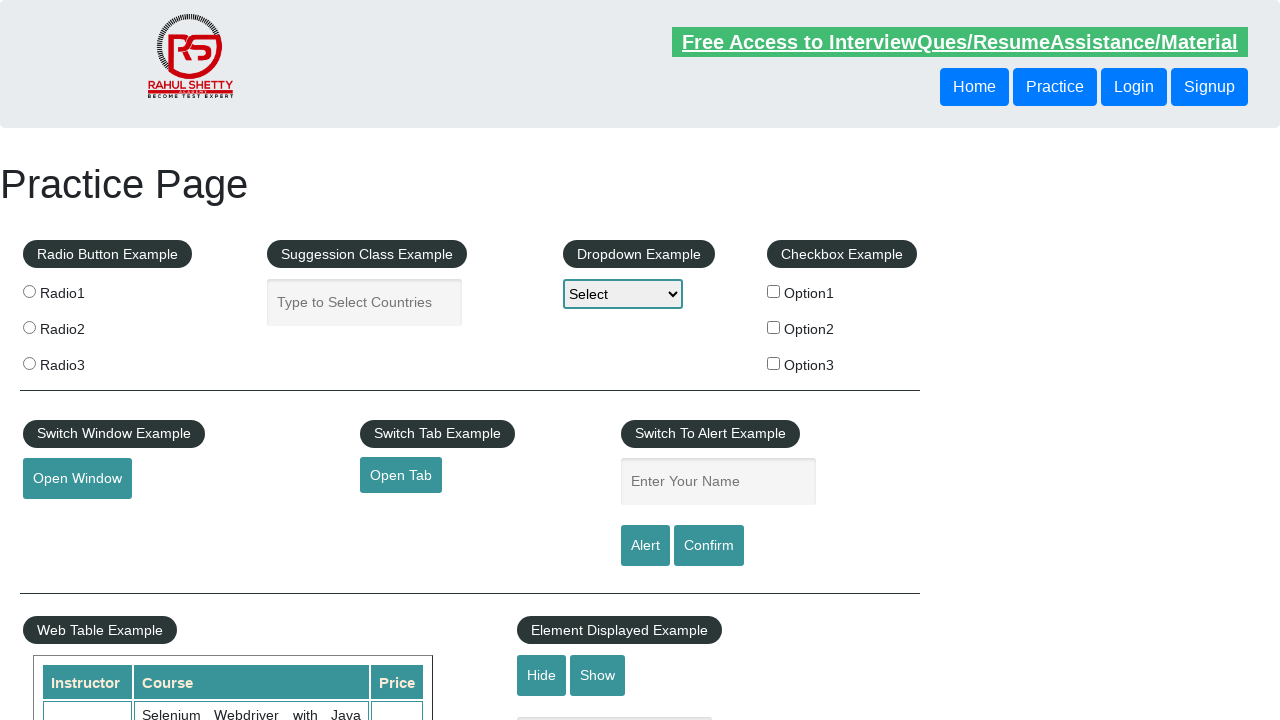

Located first column in footer
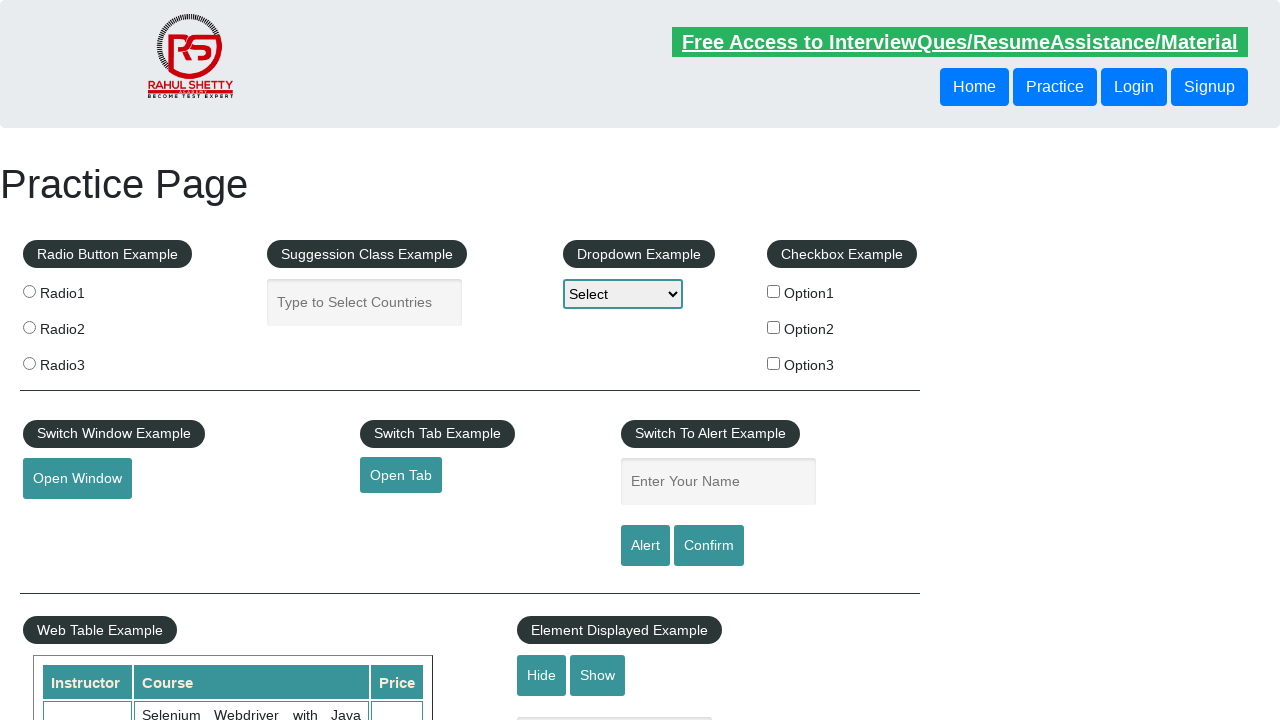

Located all links in first footer column
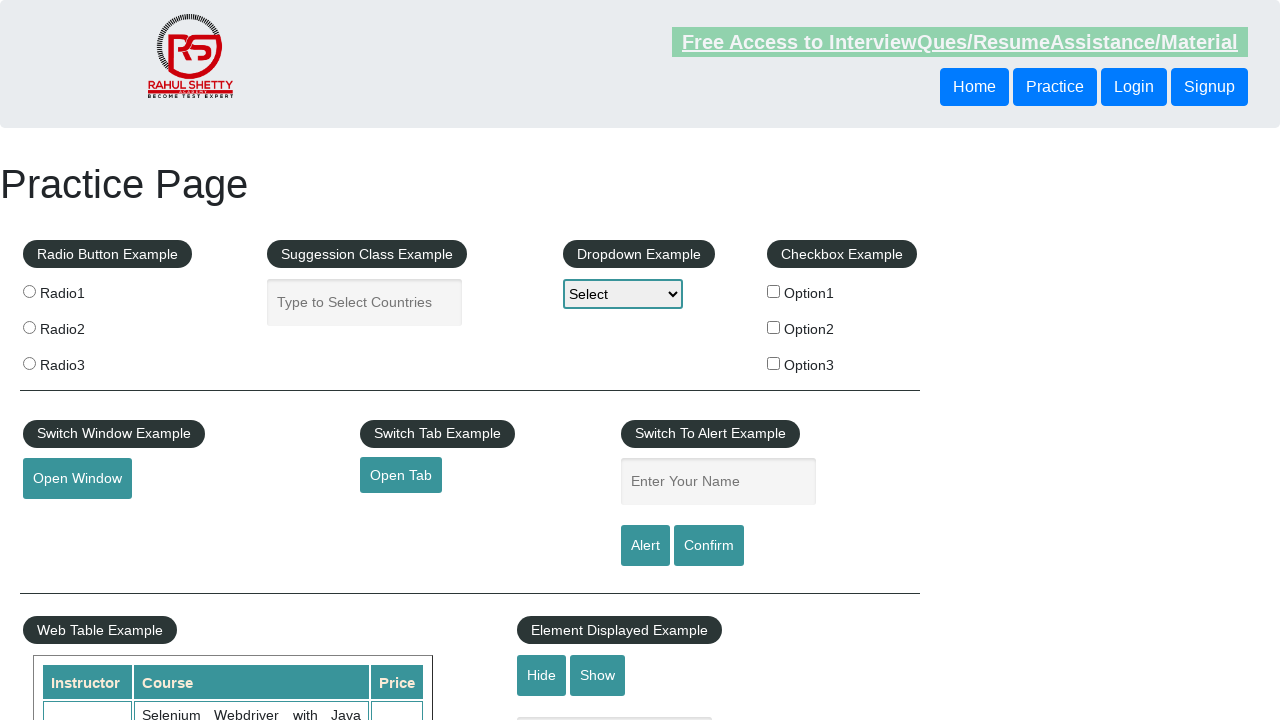

Found 5 links in first footer column
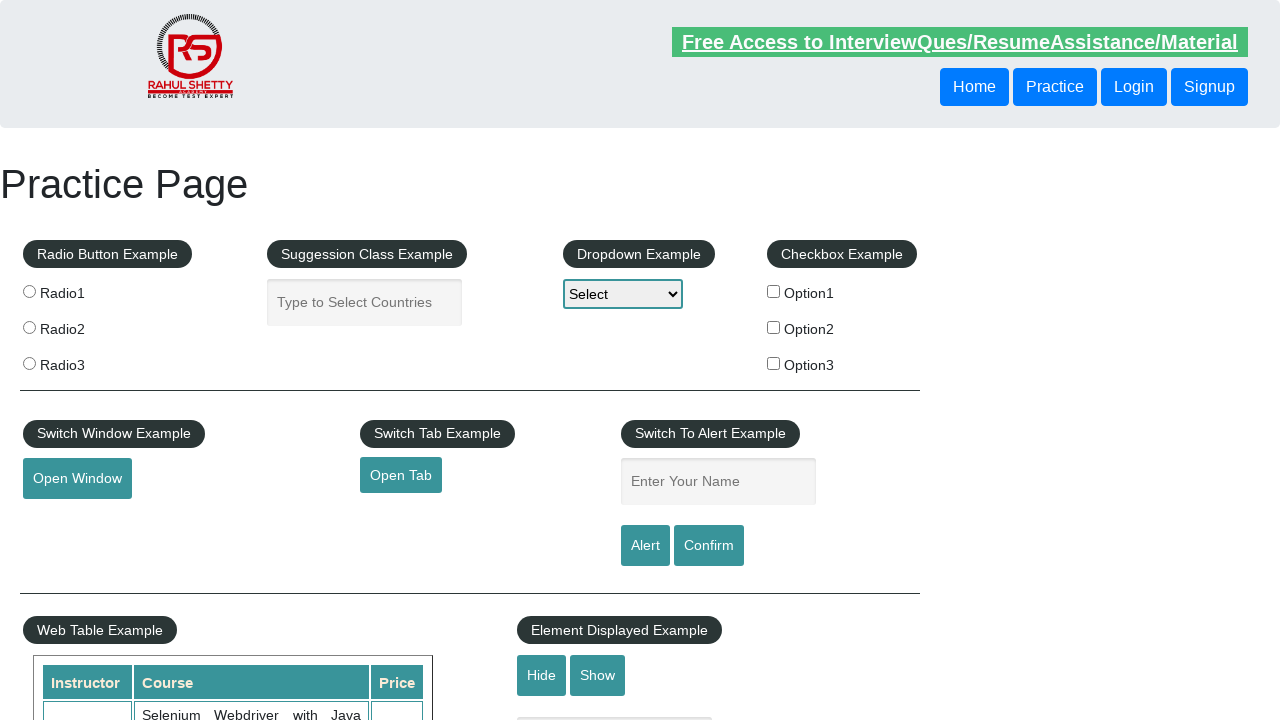

Ctrl+Clicked footer link 1 to open in new tab at (68, 520) on #gf-BIG >> td >> nth=0 >> ul >> a >> nth=1
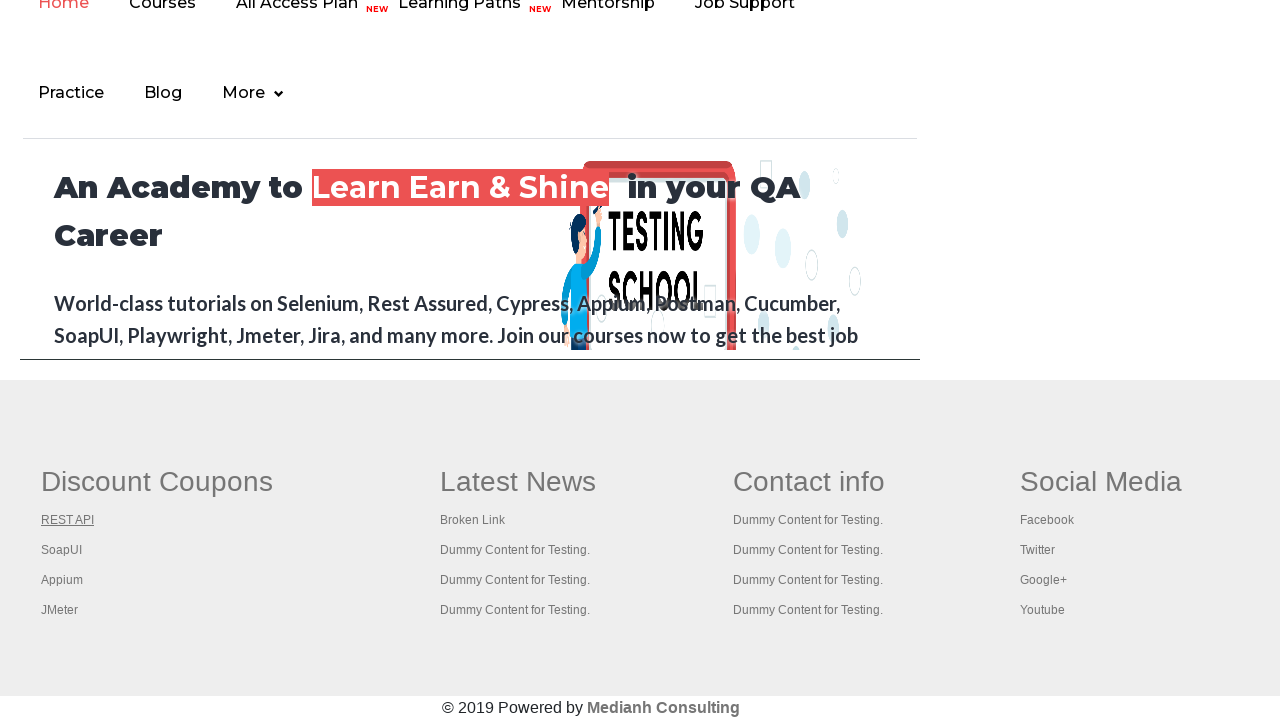

Ctrl+Clicked footer link 2 to open in new tab at (62, 550) on #gf-BIG >> td >> nth=0 >> ul >> a >> nth=2
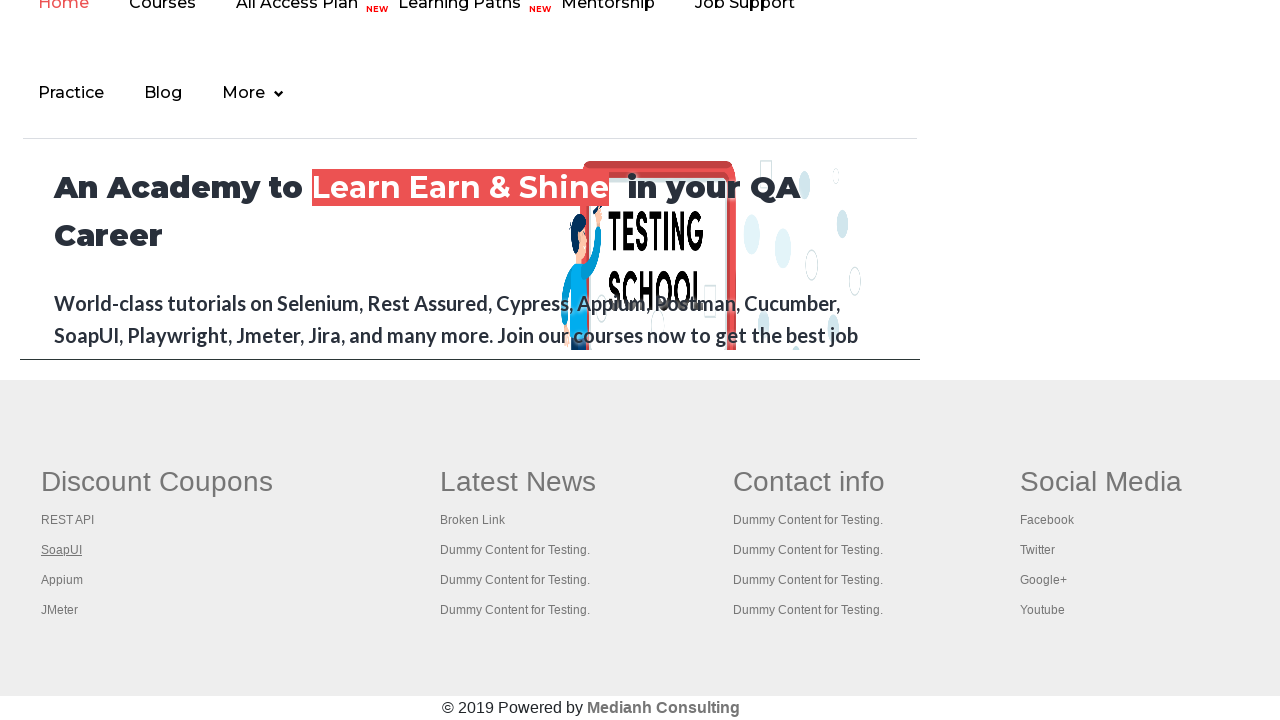

Ctrl+Clicked footer link 3 to open in new tab at (62, 580) on #gf-BIG >> td >> nth=0 >> ul >> a >> nth=3
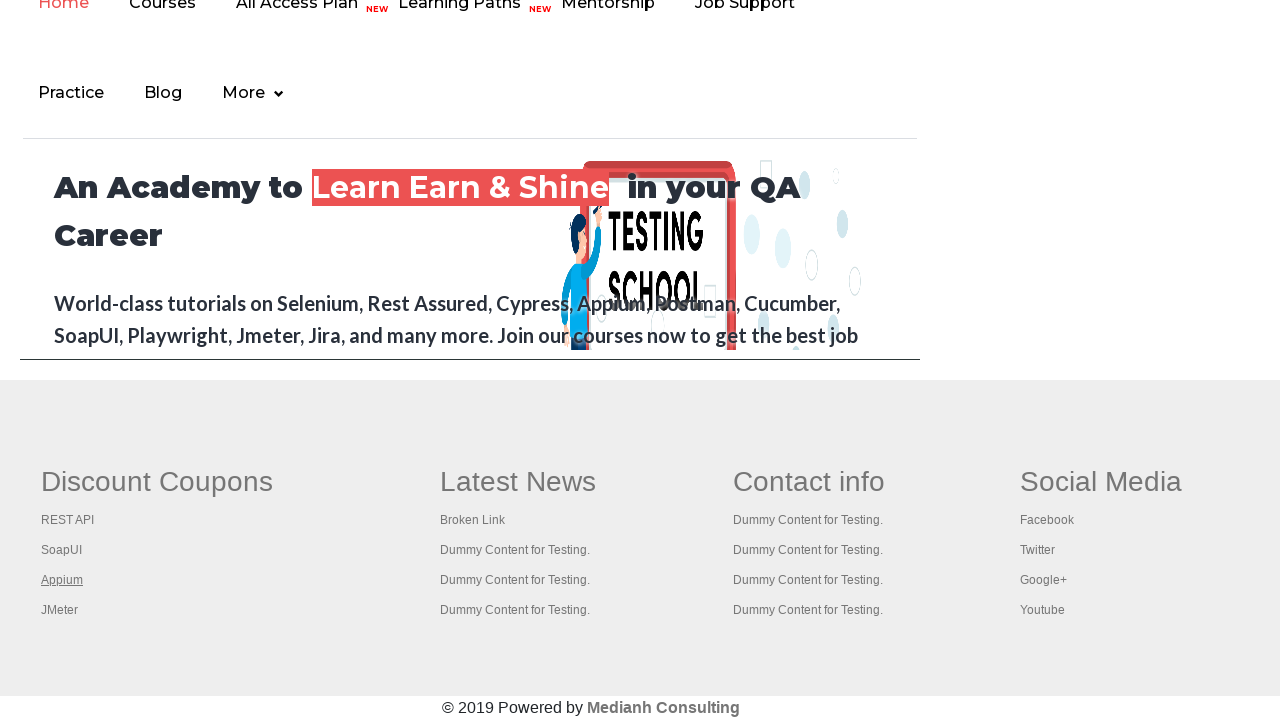

Ctrl+Clicked footer link 4 to open in new tab at (60, 610) on #gf-BIG >> td >> nth=0 >> ul >> a >> nth=4
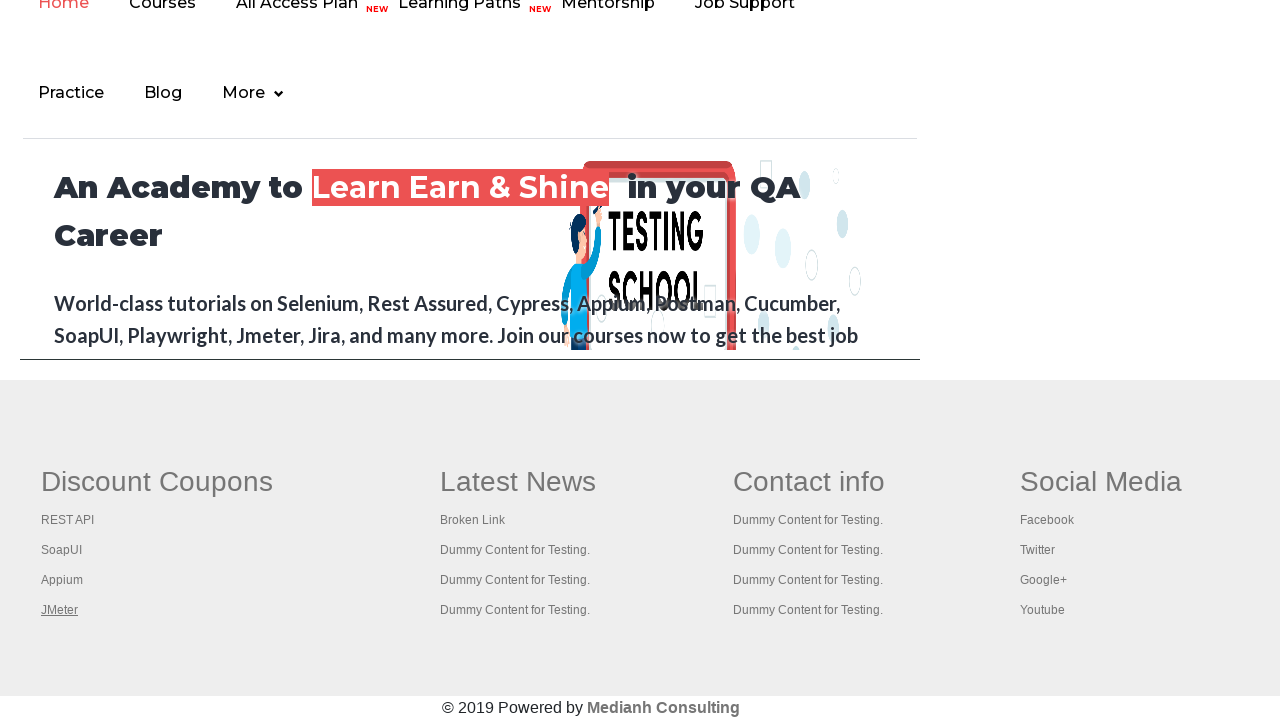

Retrieved all open tabs (5 total)
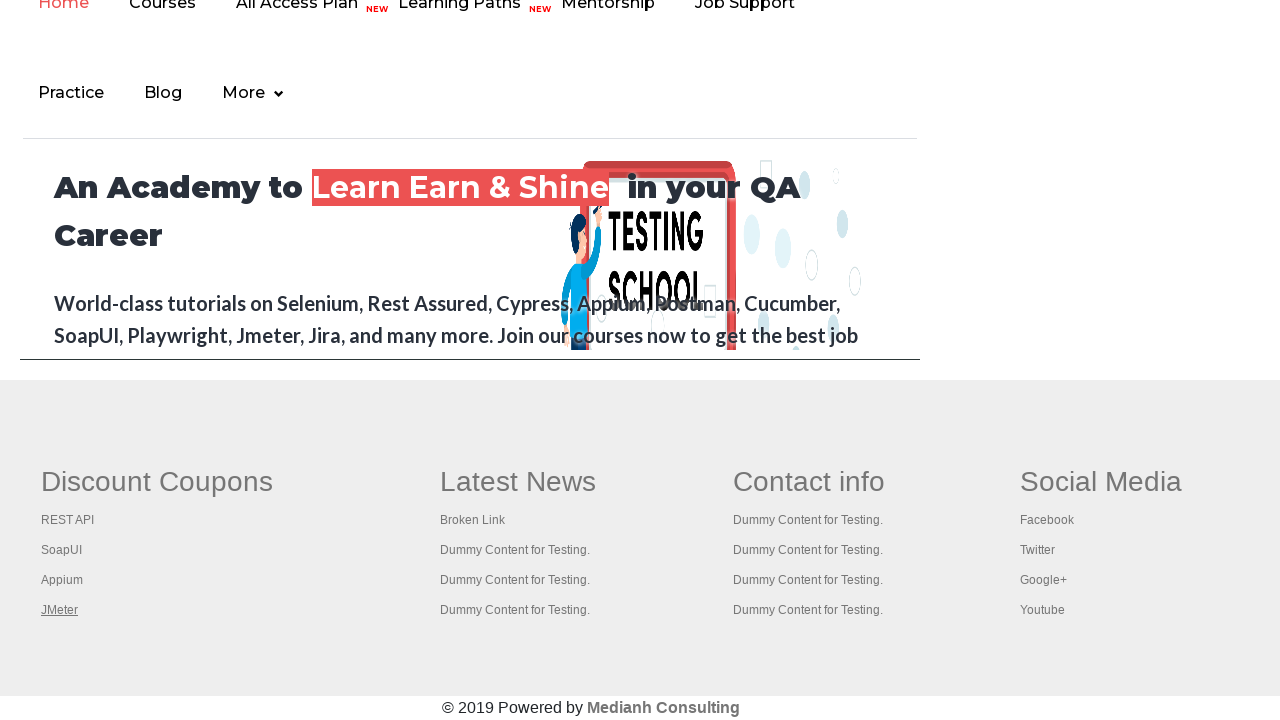

Brought tab to front
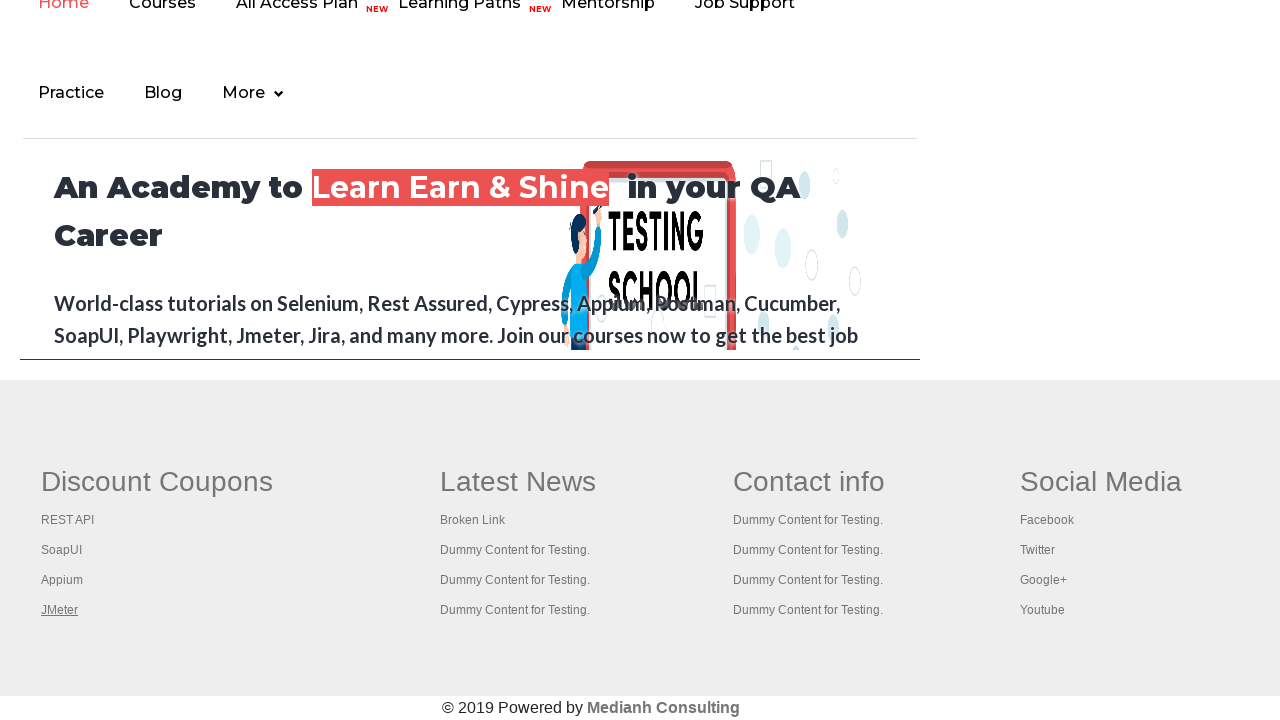

Waited for tab page to load (domcontentloaded)
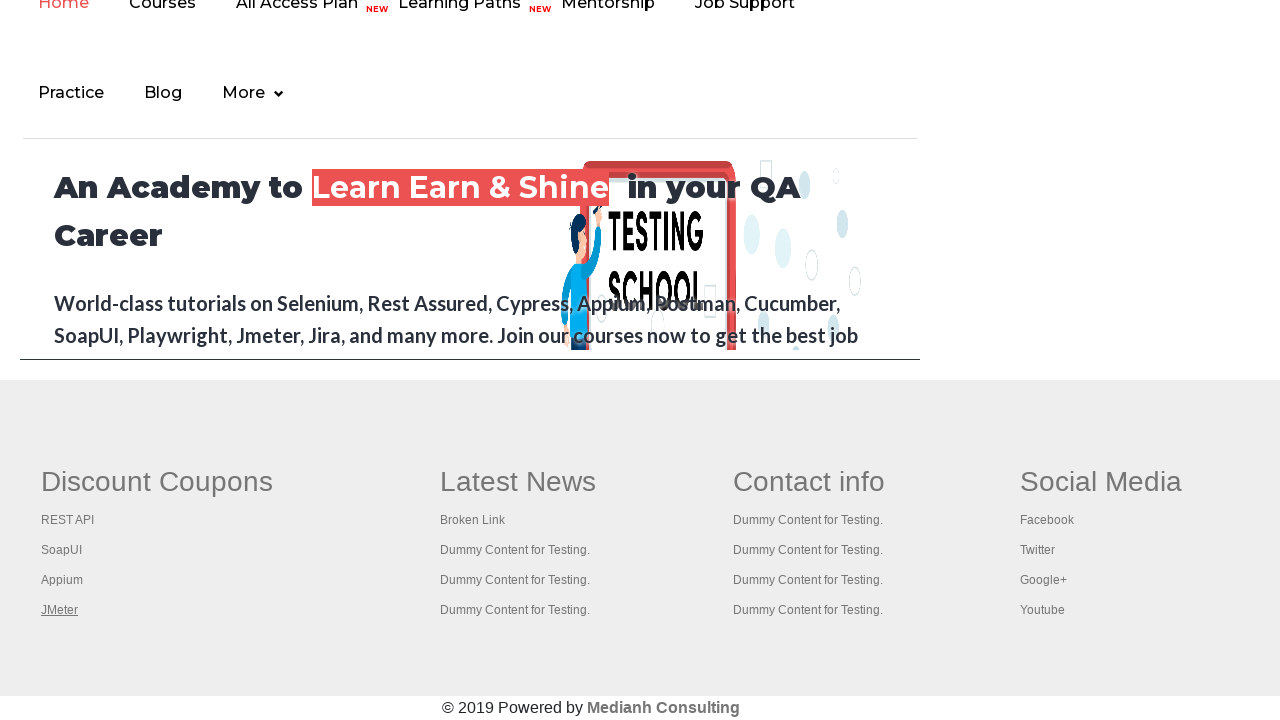

Brought tab to front
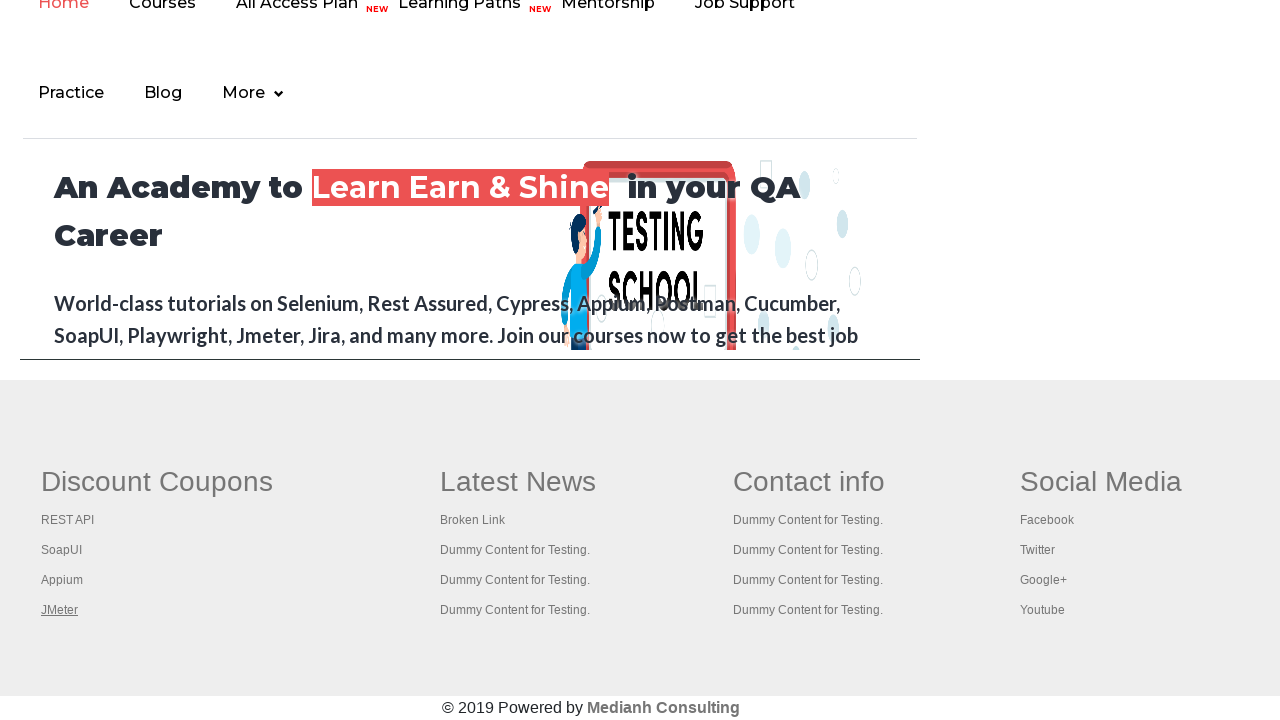

Waited for tab page to load (domcontentloaded)
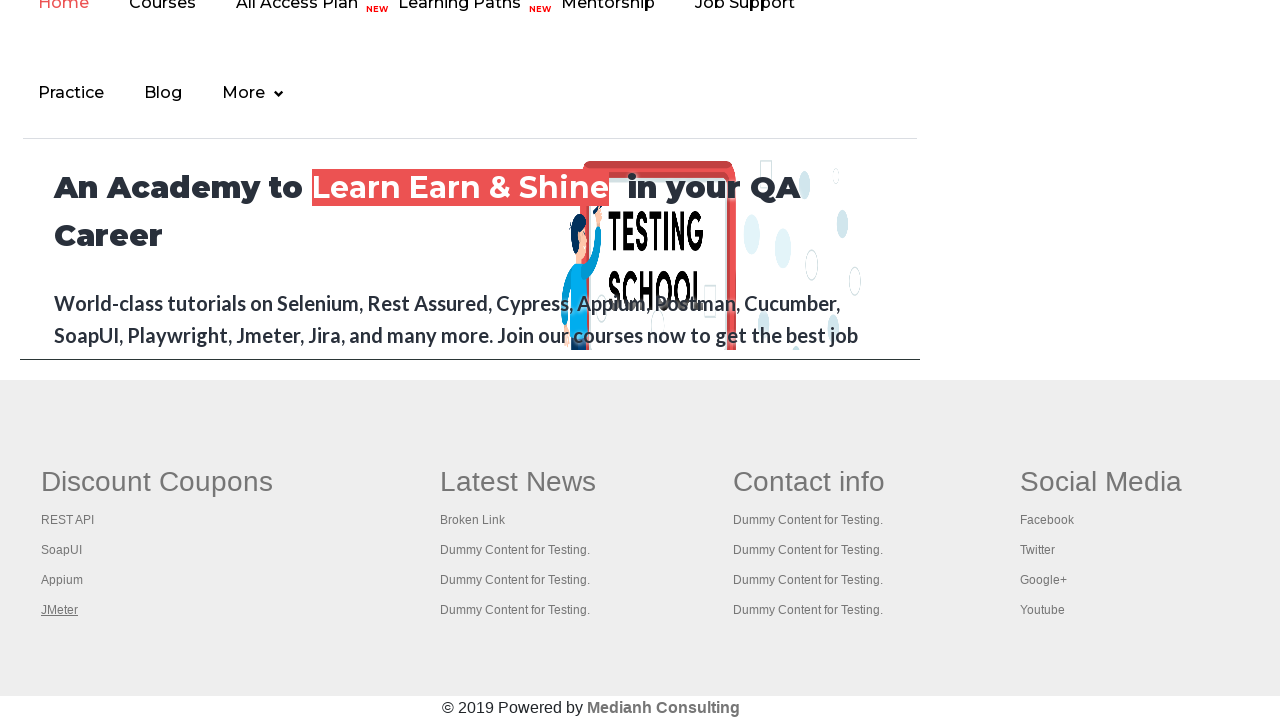

Brought tab to front
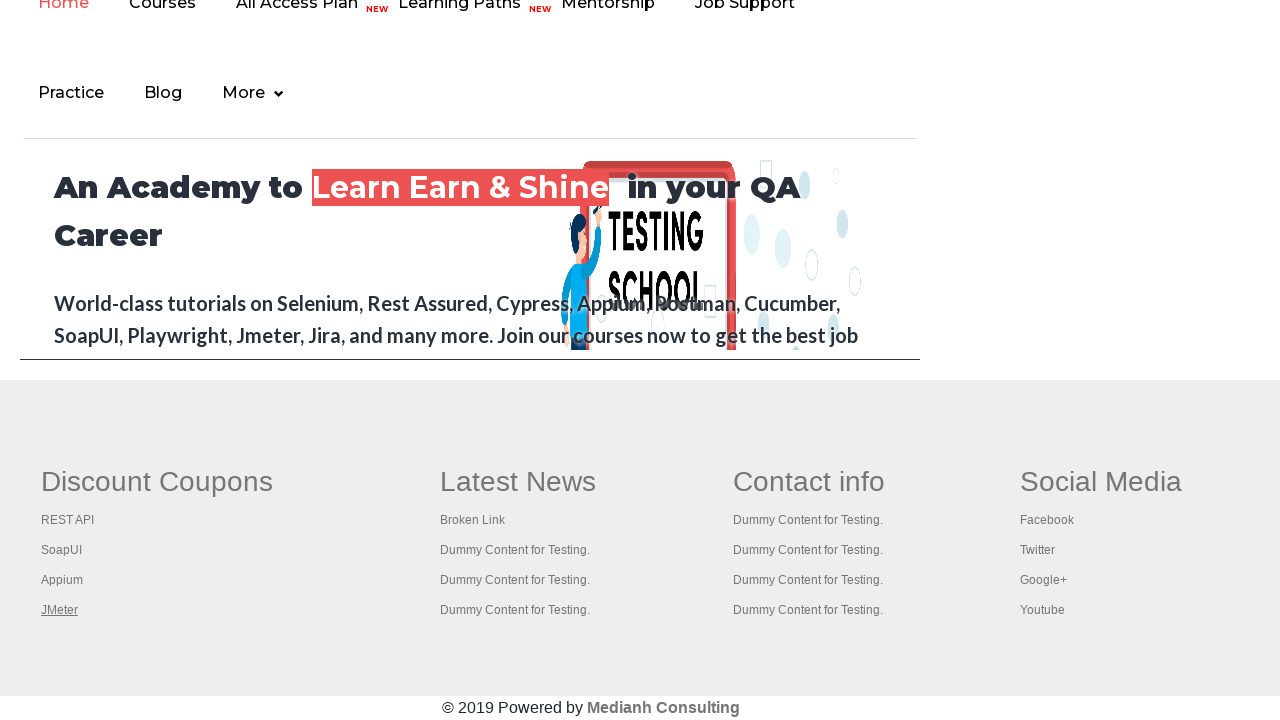

Waited for tab page to load (domcontentloaded)
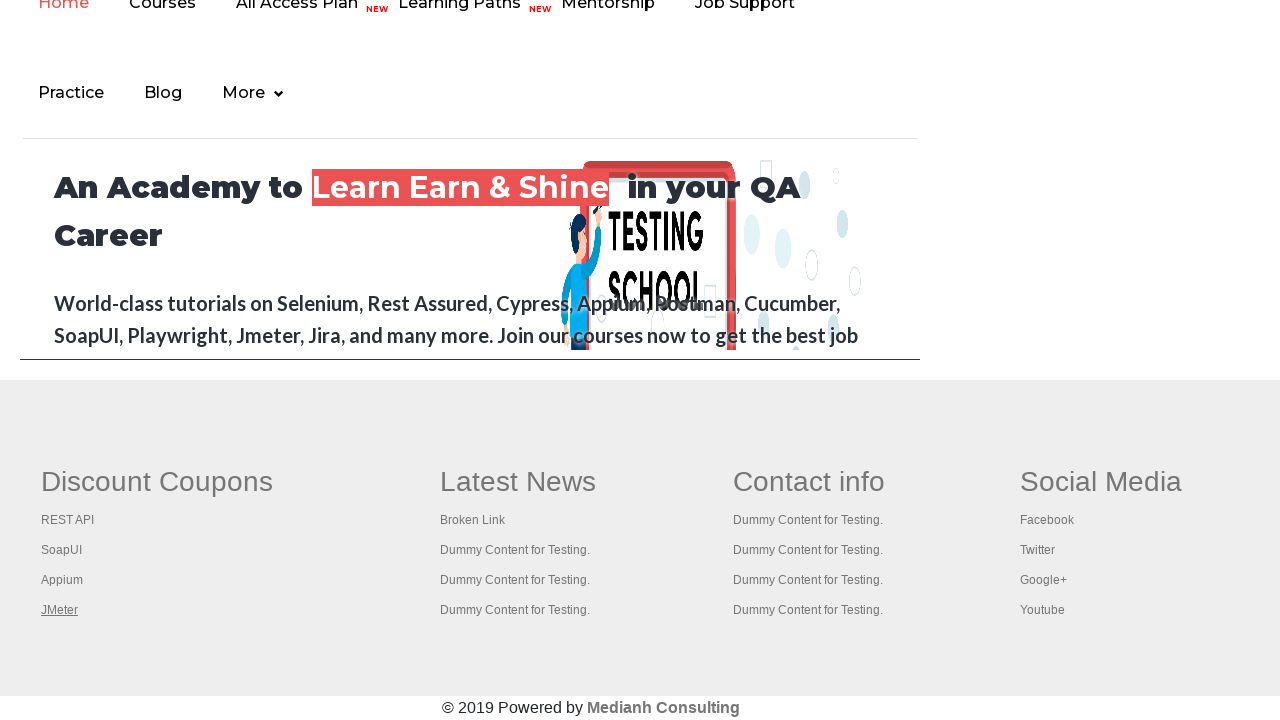

Brought tab to front
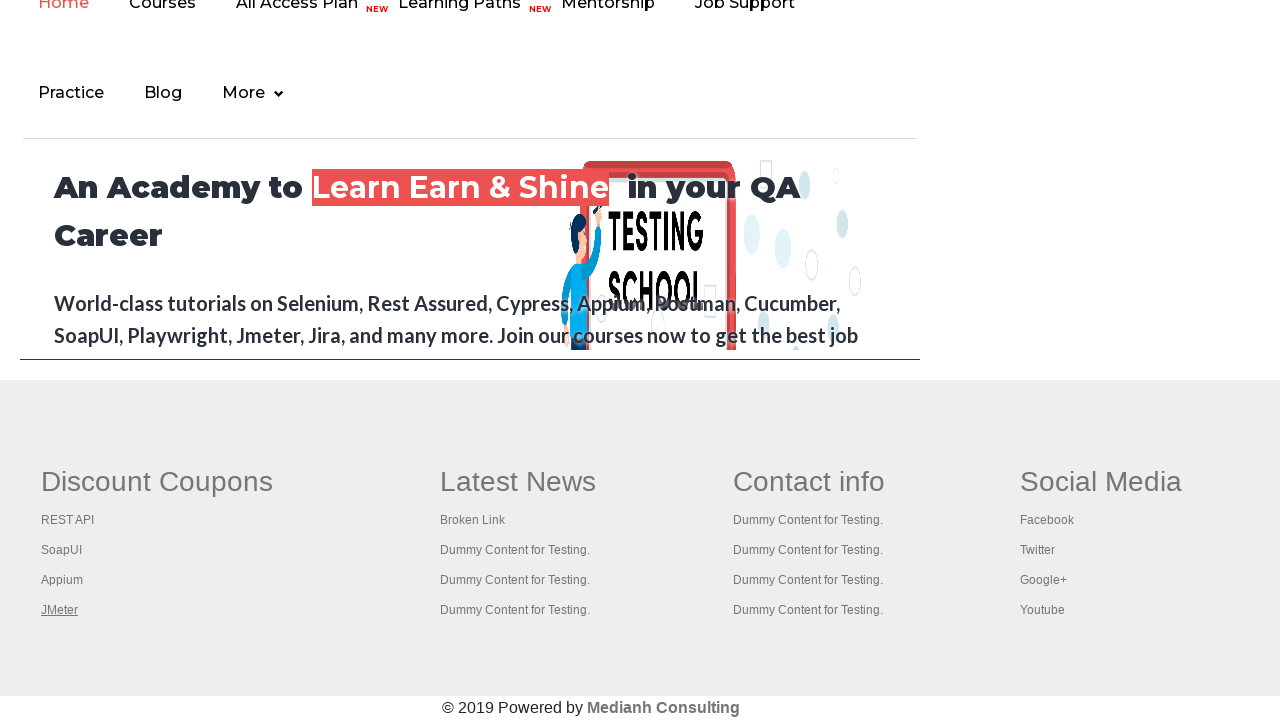

Waited for tab page to load (domcontentloaded)
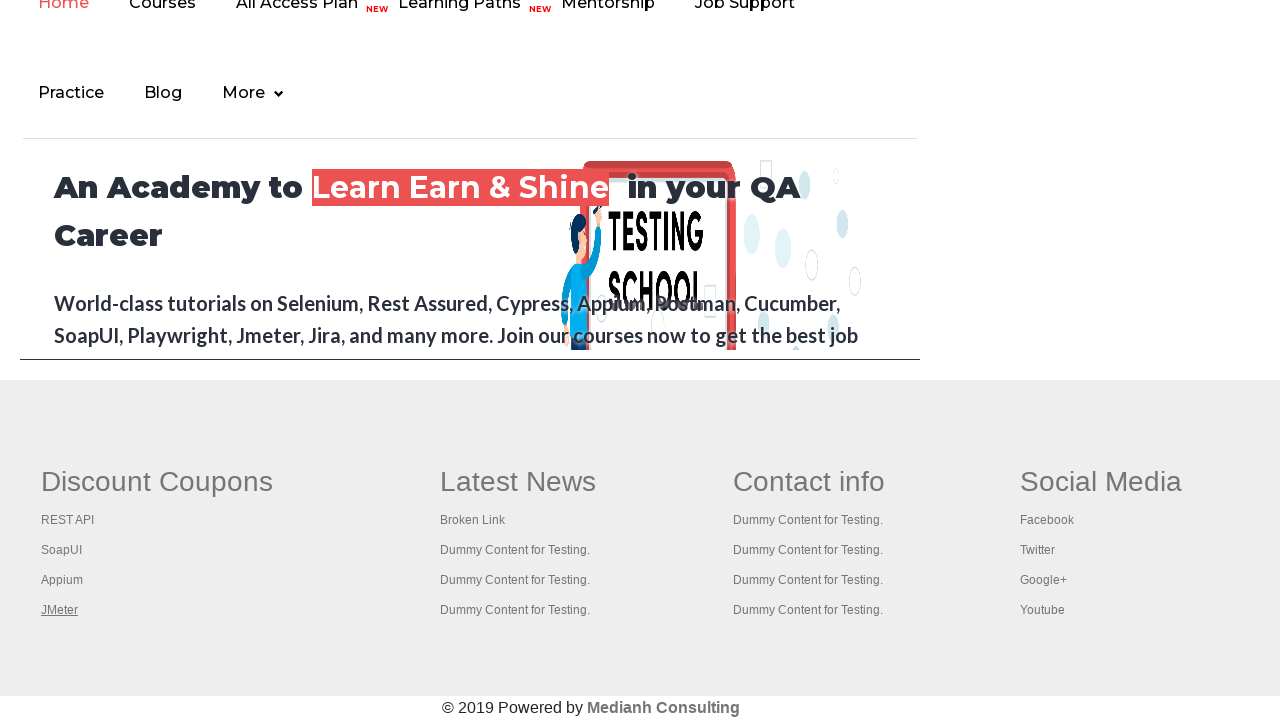

Brought tab to front
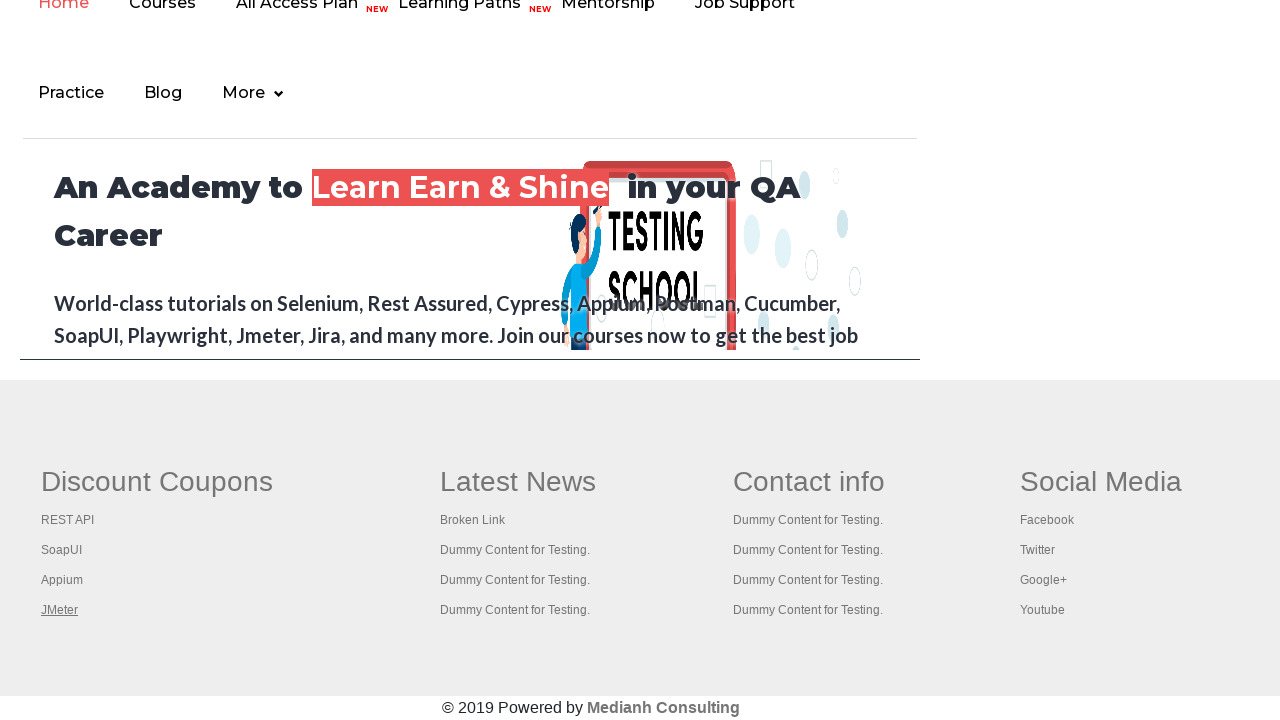

Waited for tab page to load (domcontentloaded)
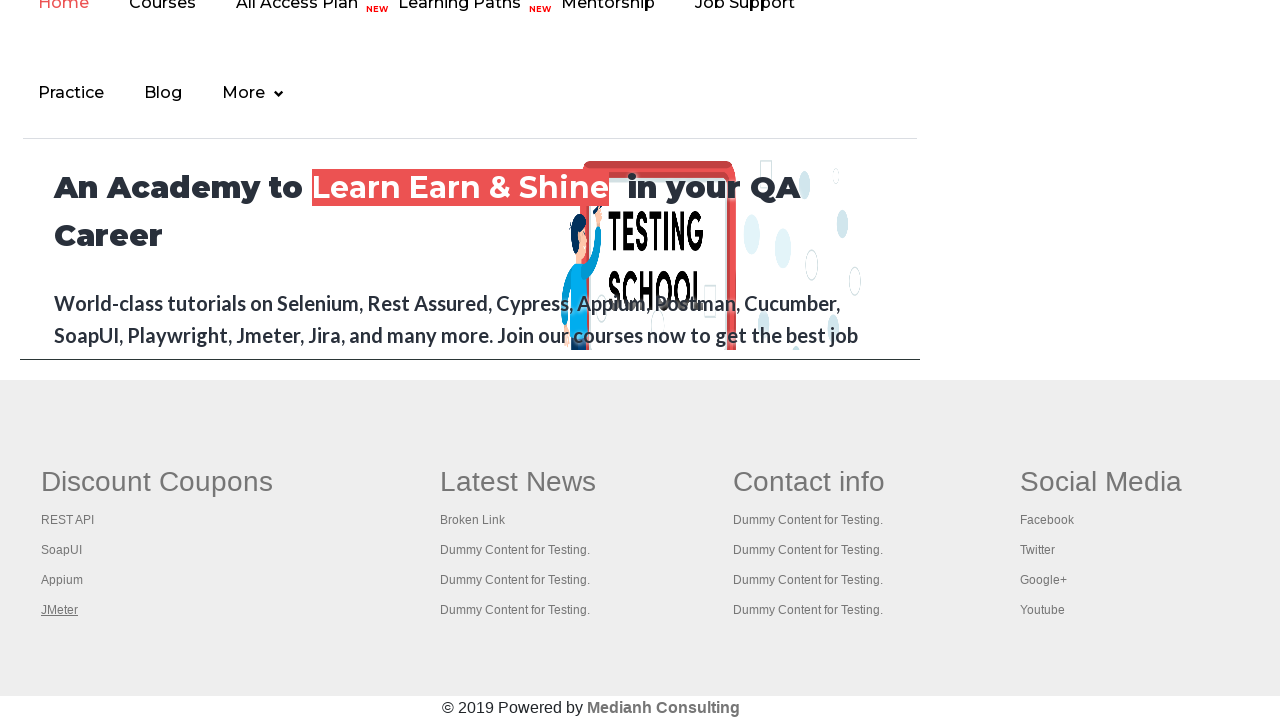

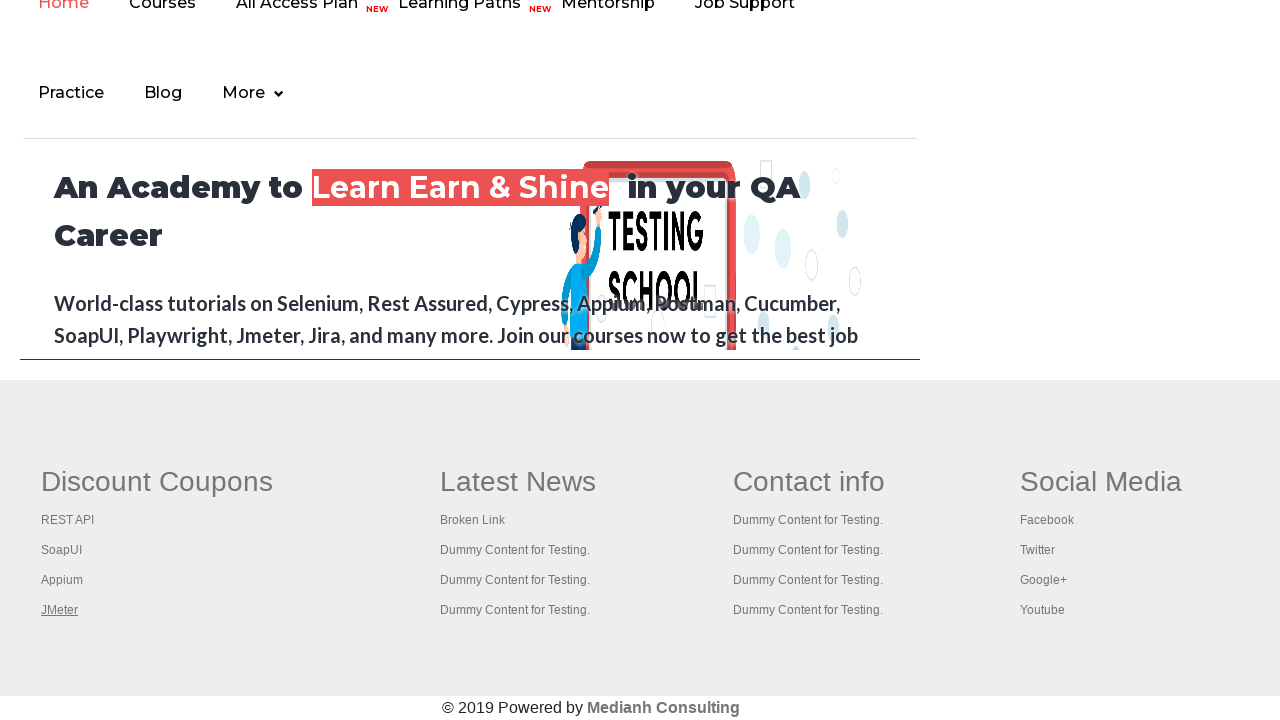